Tests the hotel listing functionality by clicking the hotel list button and verifying that 10 hotels are displayed

Starting URL: http://hotel-v3.progmasters.hu/

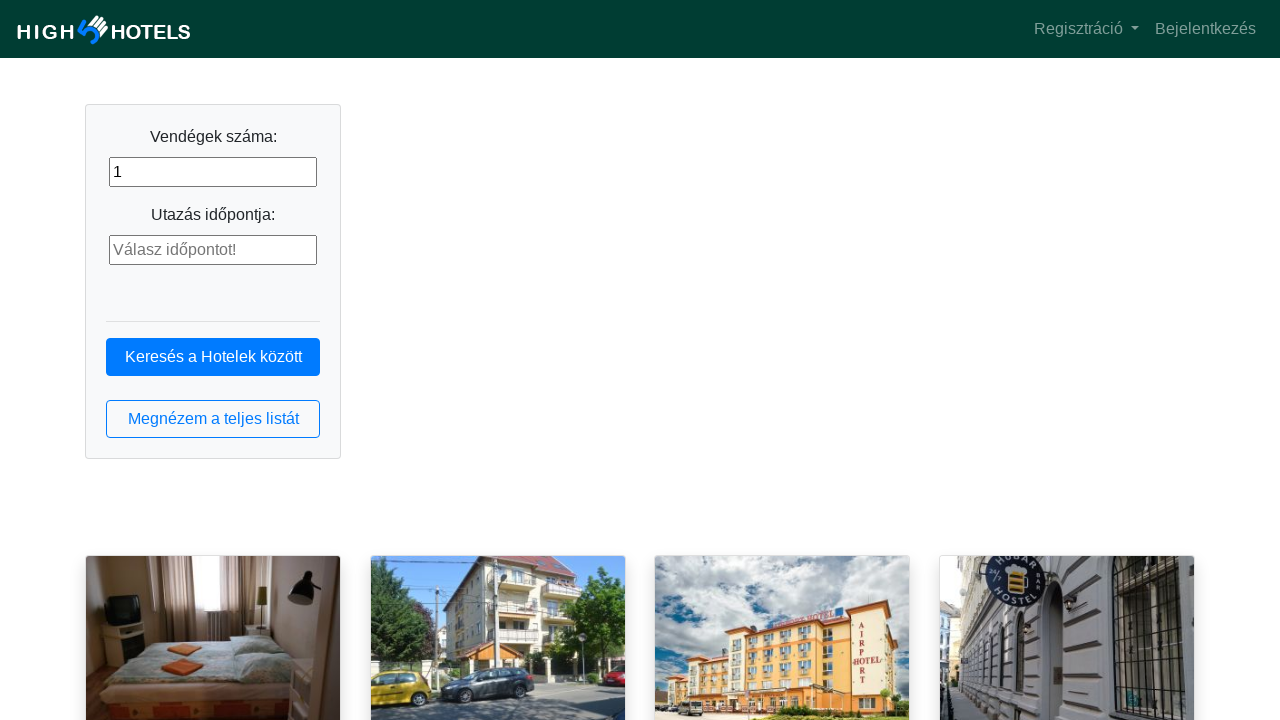

Clicked the hotel list button at (213, 419) on button.btn.btn-outline-primary.btn-block
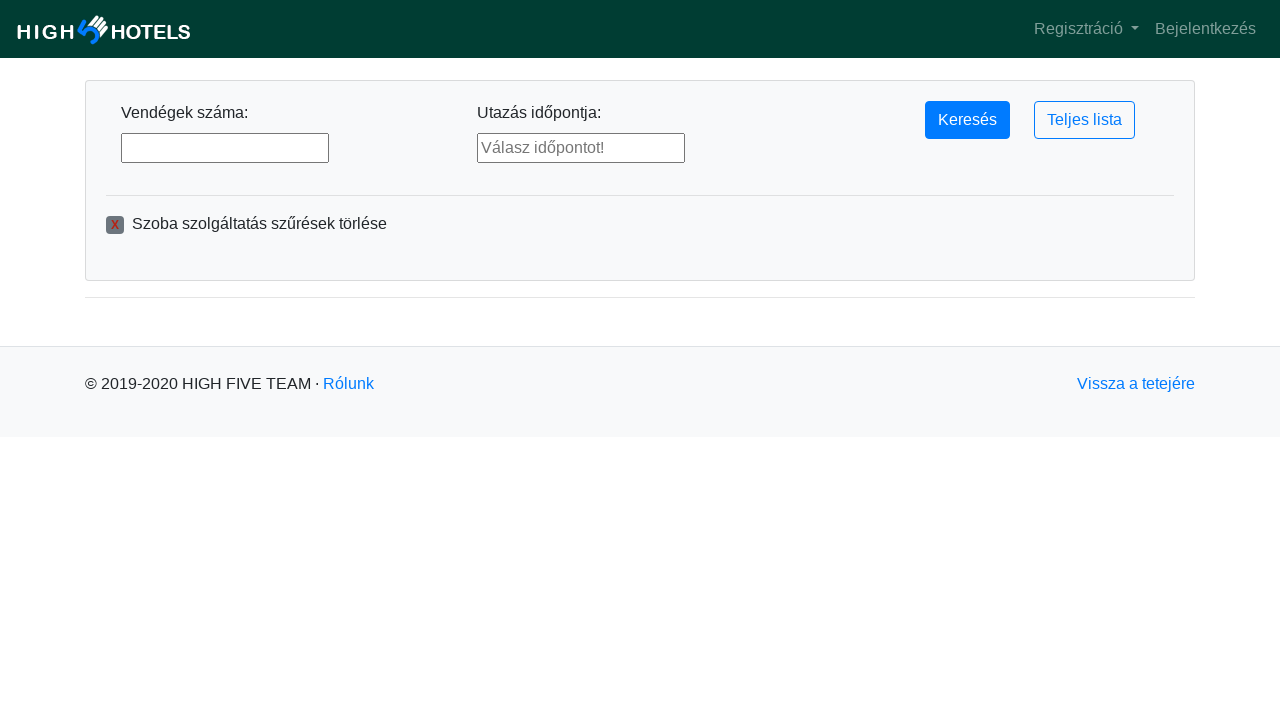

Hotel list loaded successfully
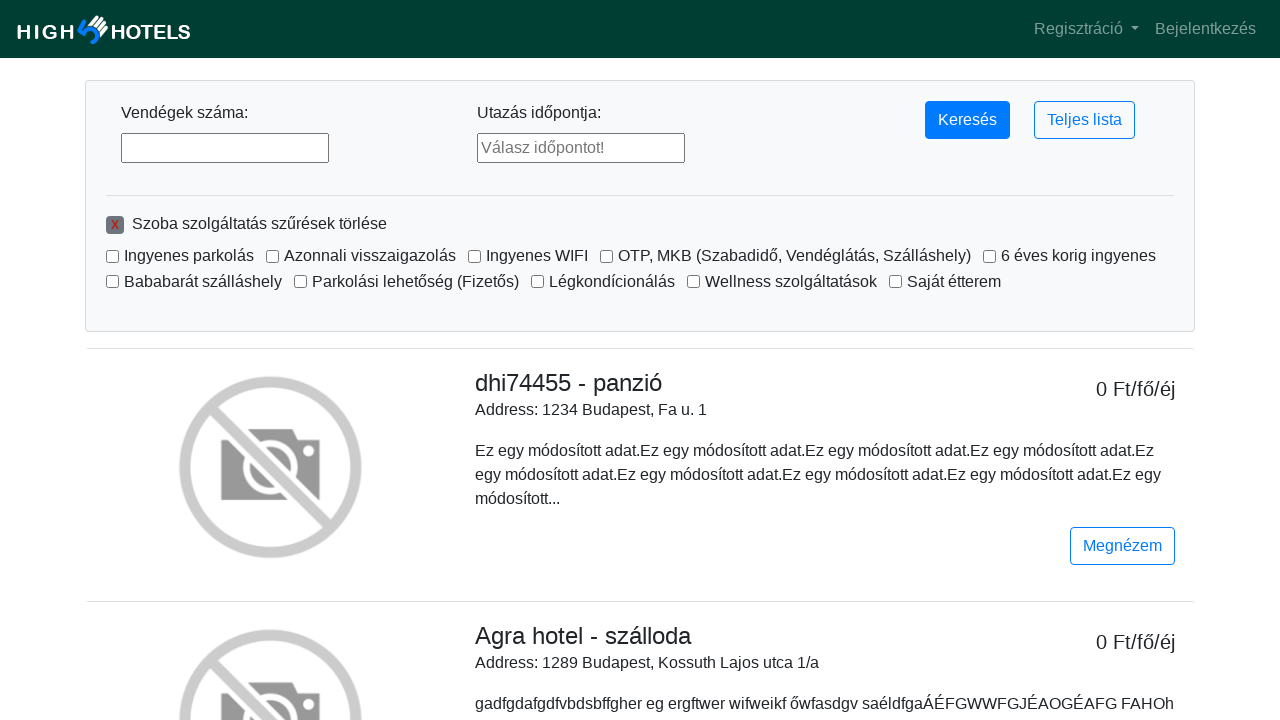

Retrieved all hotel elements from the page
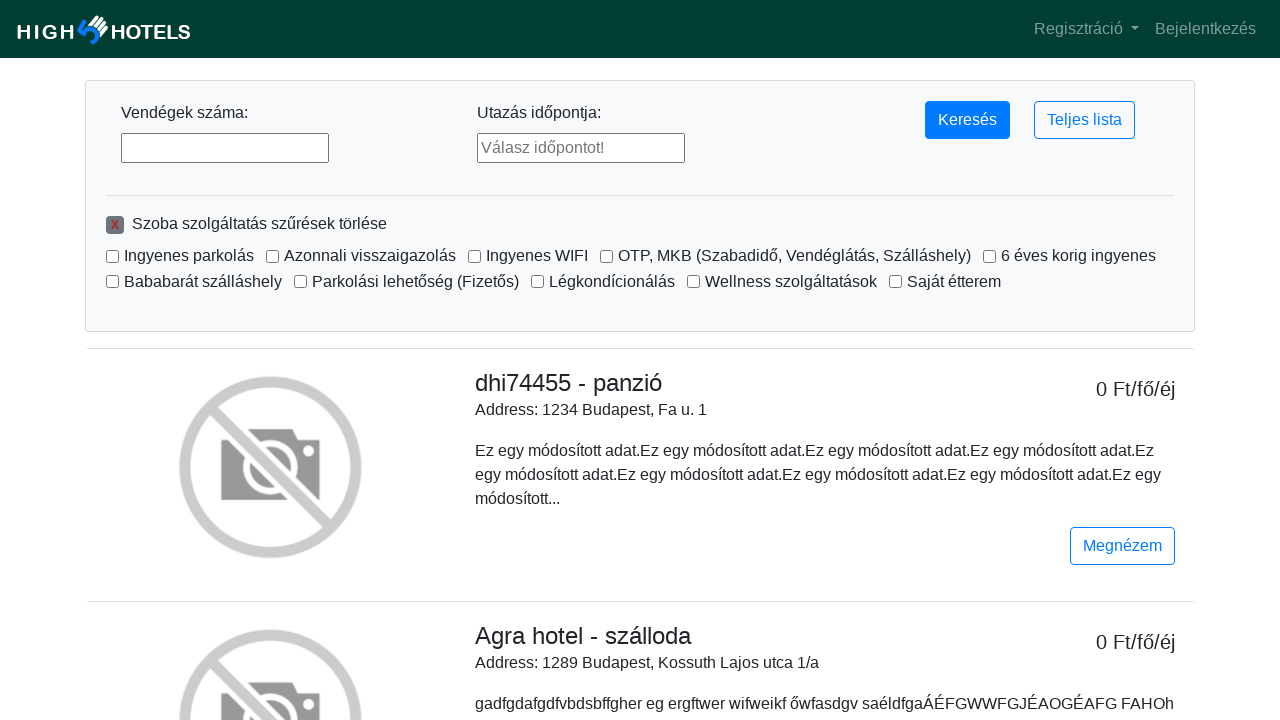

Verified that exactly 10 hotels are displayed
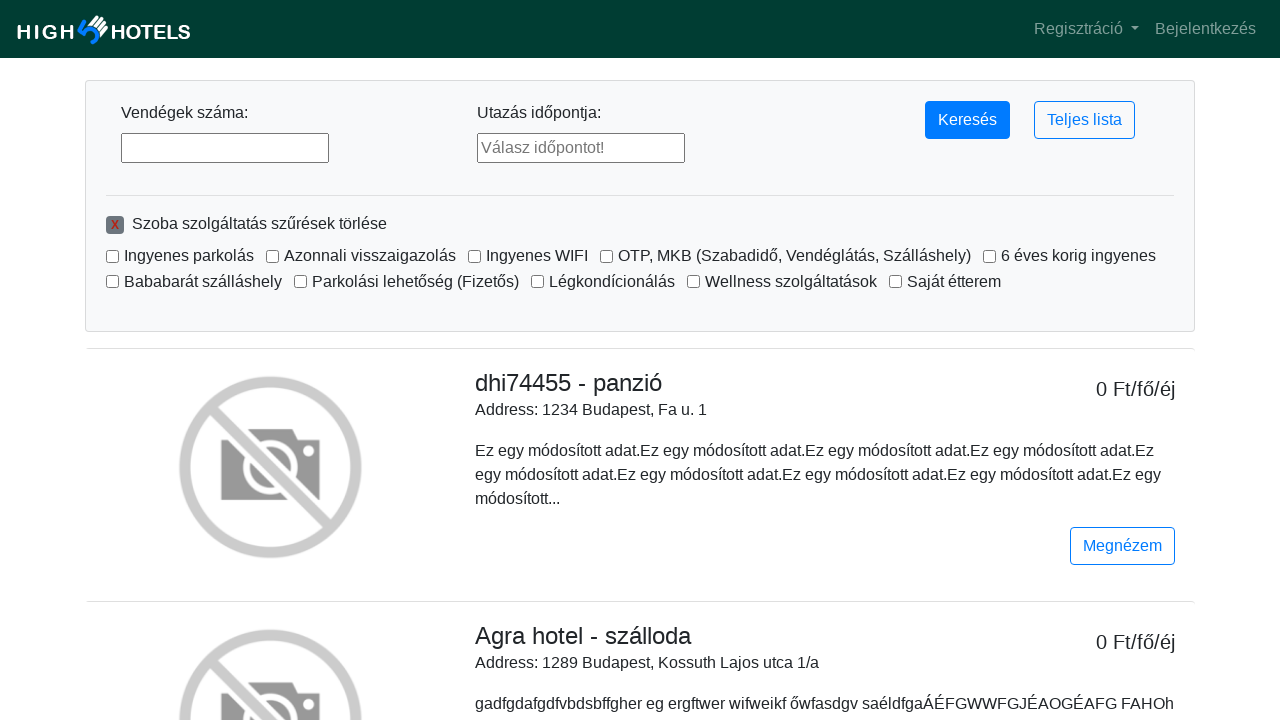

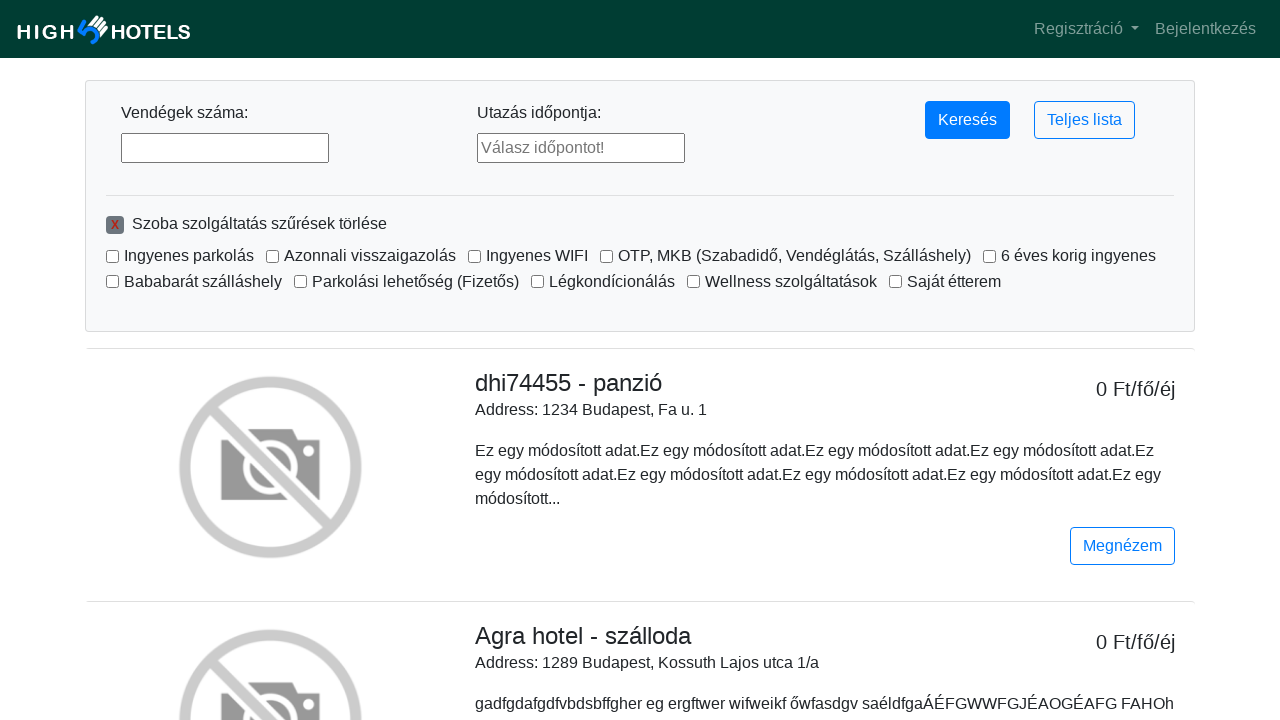